Tests hover functionality on a jQuery tooltip by hovering over an input field and verifying the tooltip content appears

Starting URL: https://automationfc.github.io/jquery-tooltip/

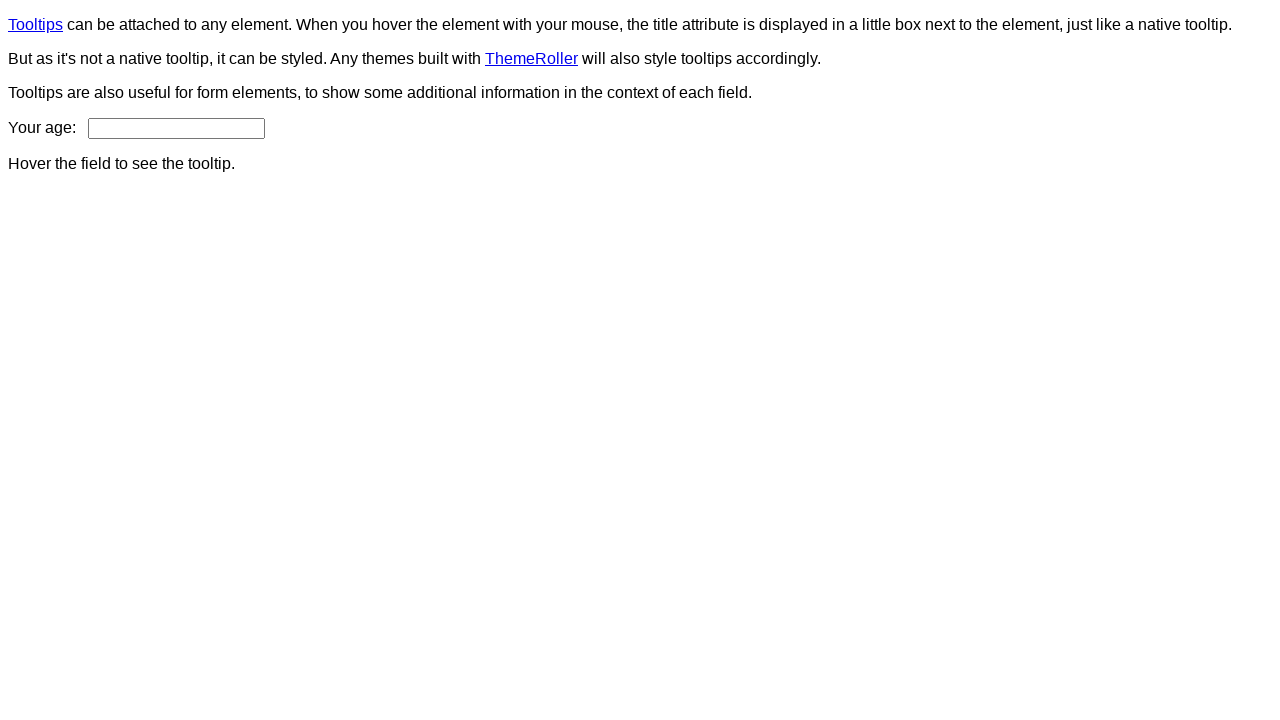

Hovered over the age input field to trigger tooltip at (176, 128) on #age
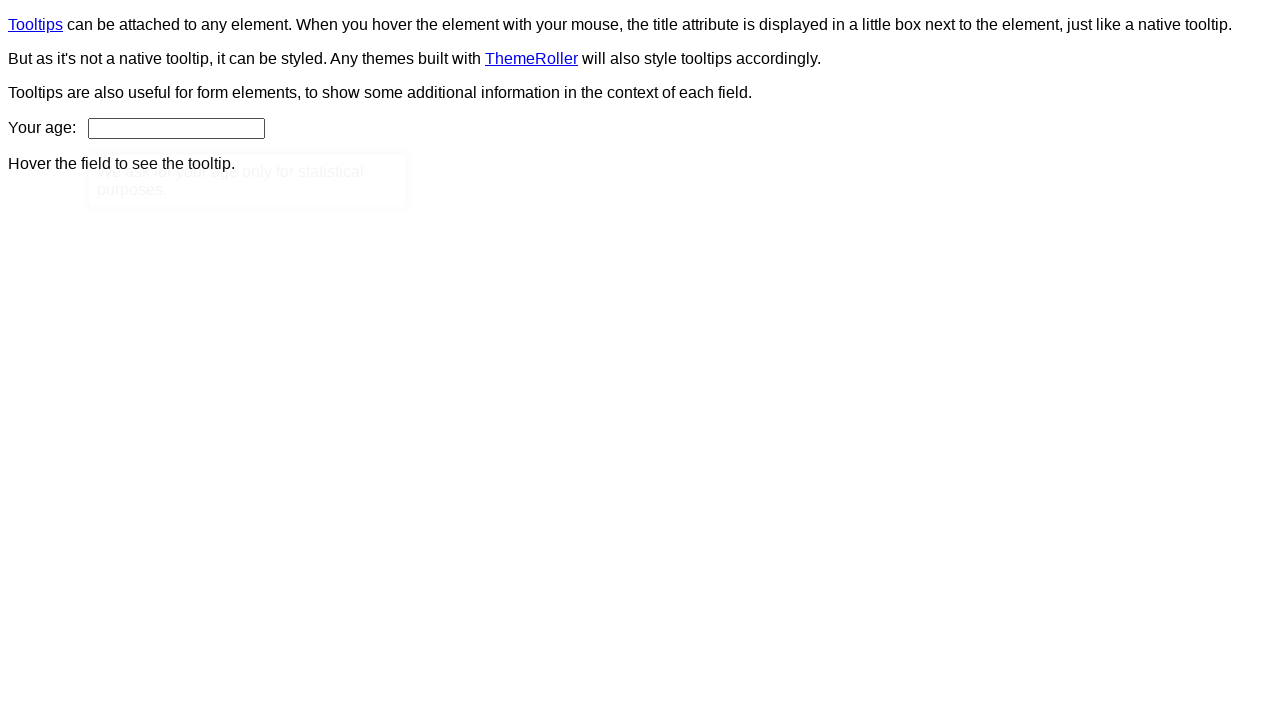

Tooltip content element appeared
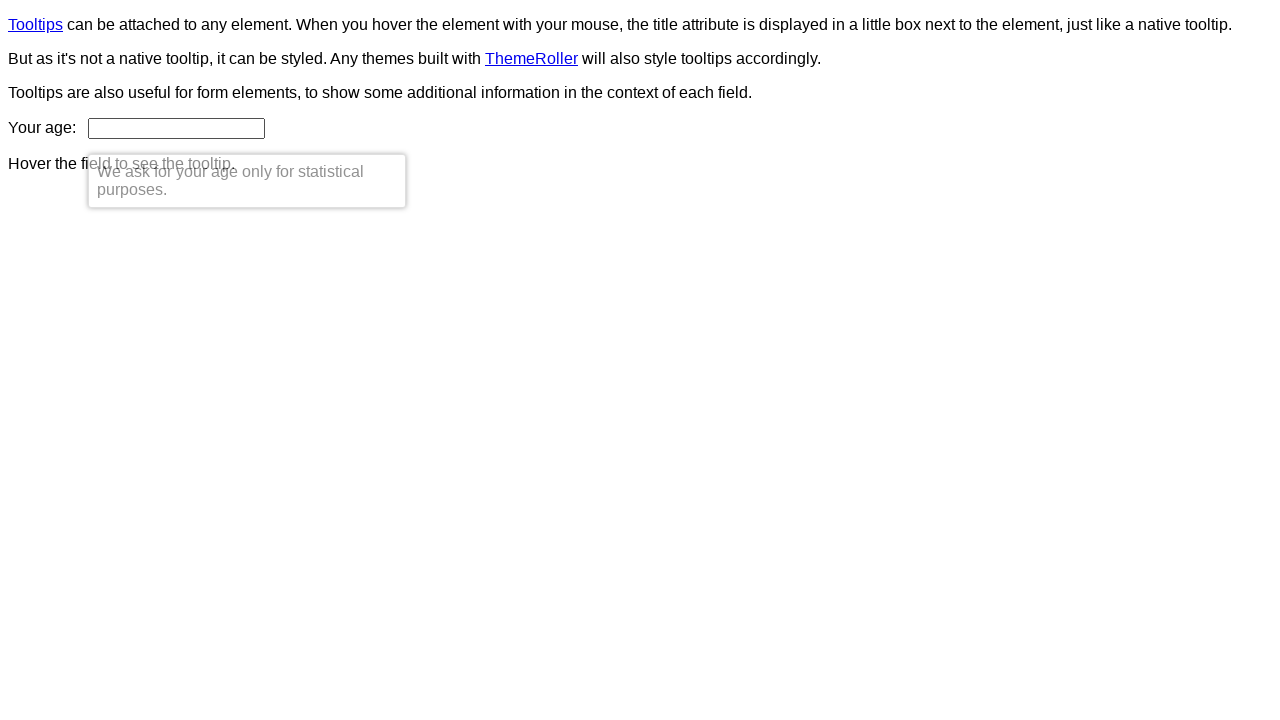

Retrieved tooltip text content
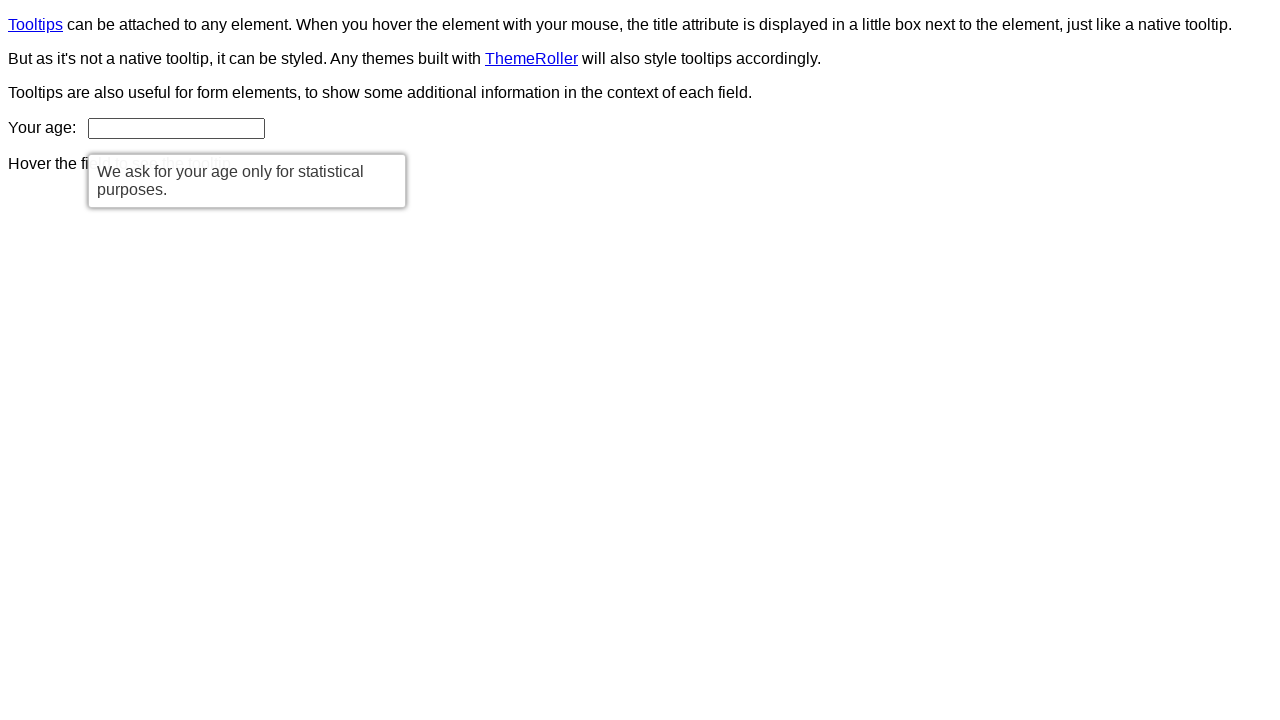

Verified tooltip displays correct message: 'We ask for your age only for statistical purposes.'
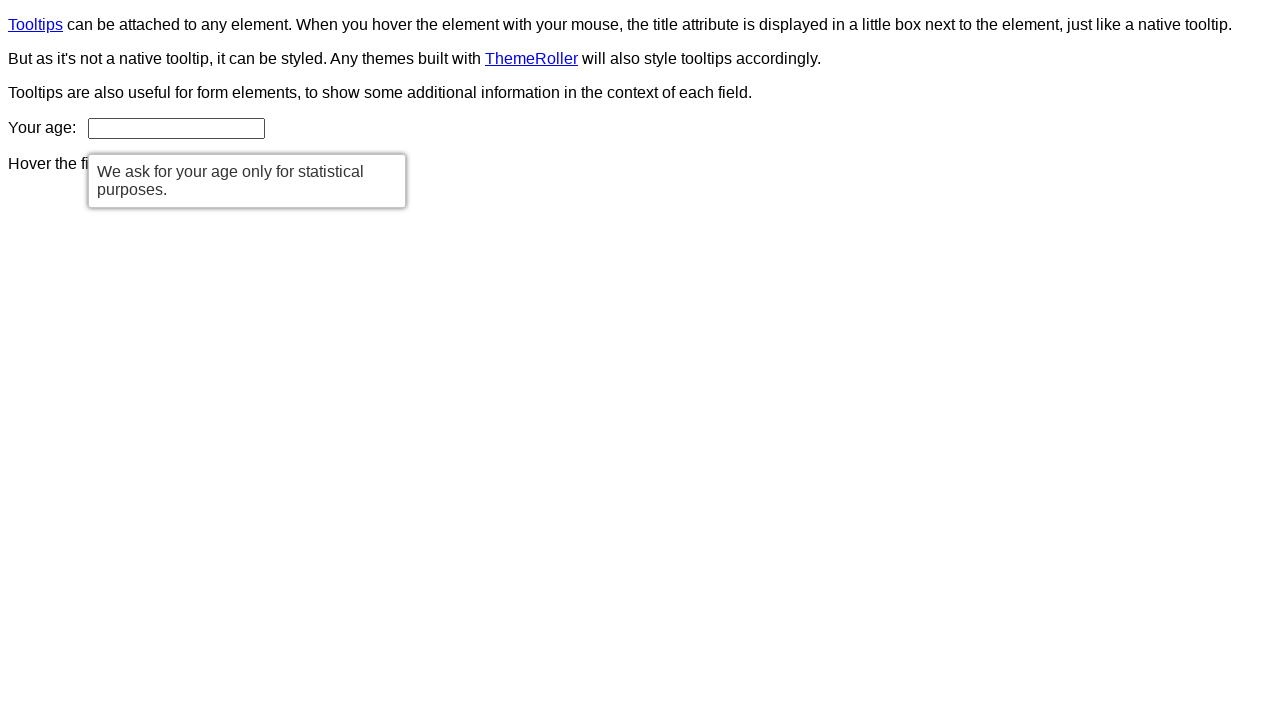

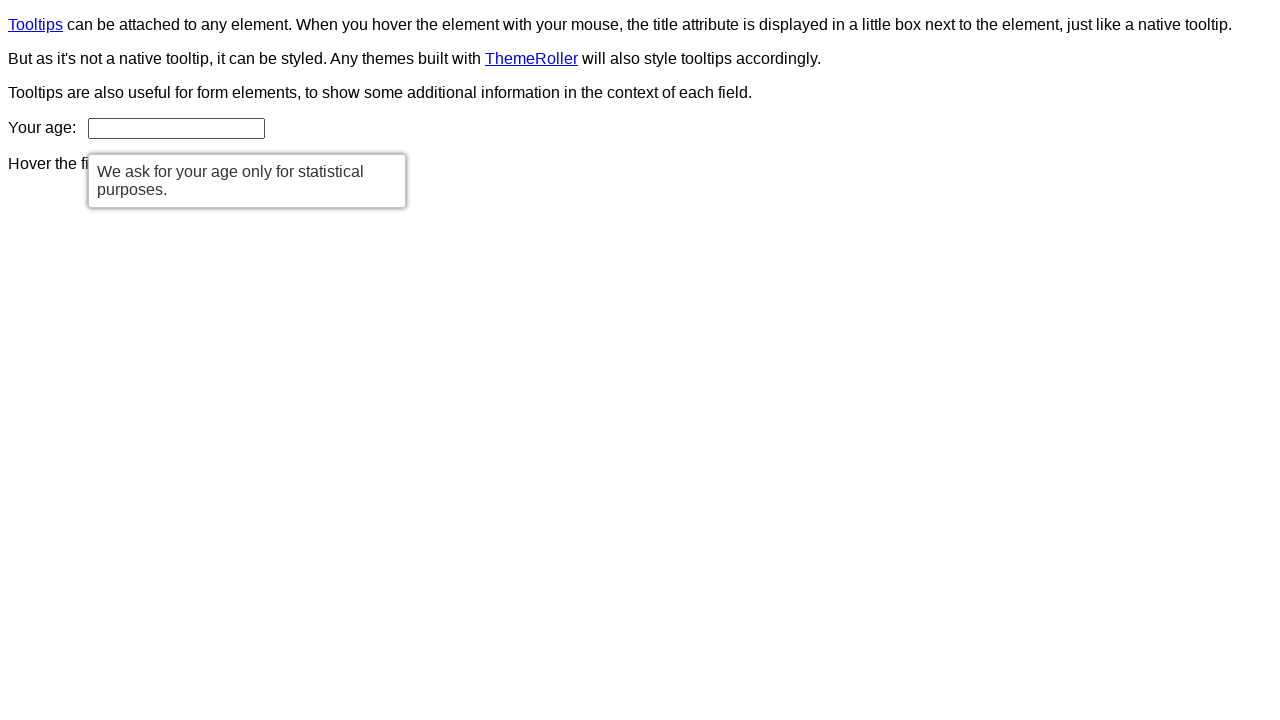